Tests window and tab handling by opening new windows/tabs, switching between them, and closing them

Starting URL: https://www.hyrtutorials.com/p/window-handles-practice.html

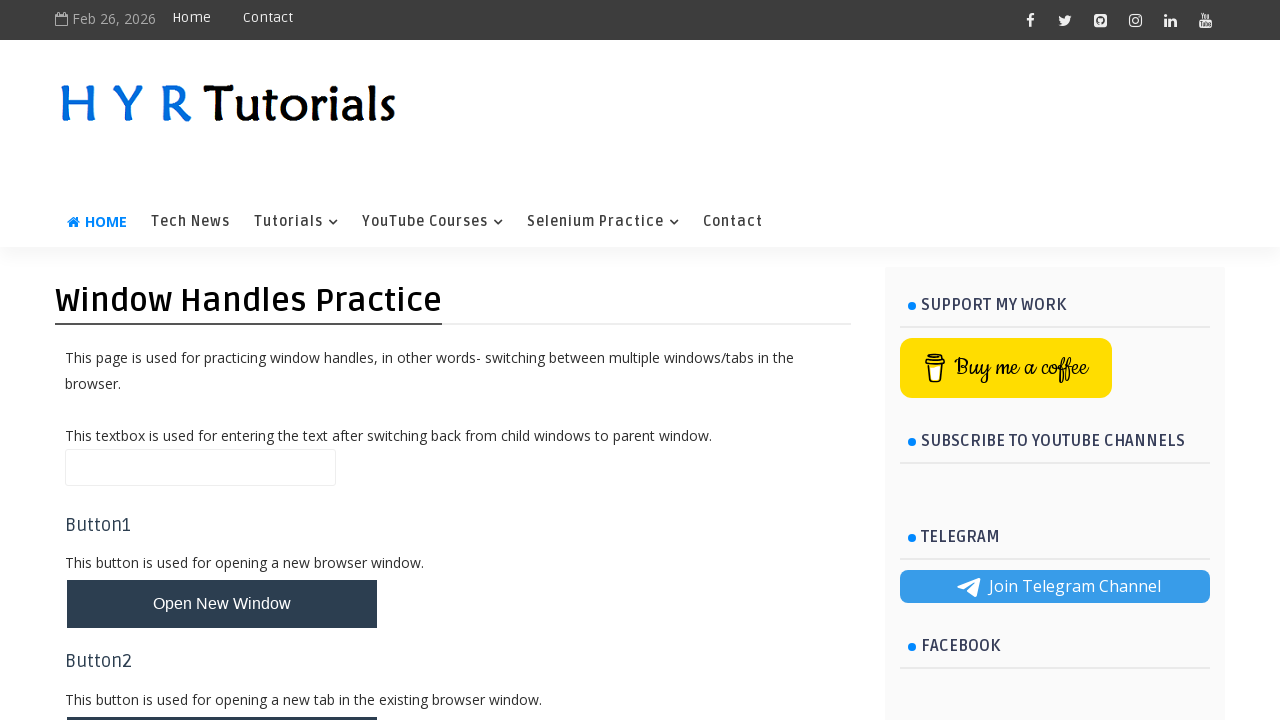

Clicked button to open new window at (222, 604) on button#newWindowBtn
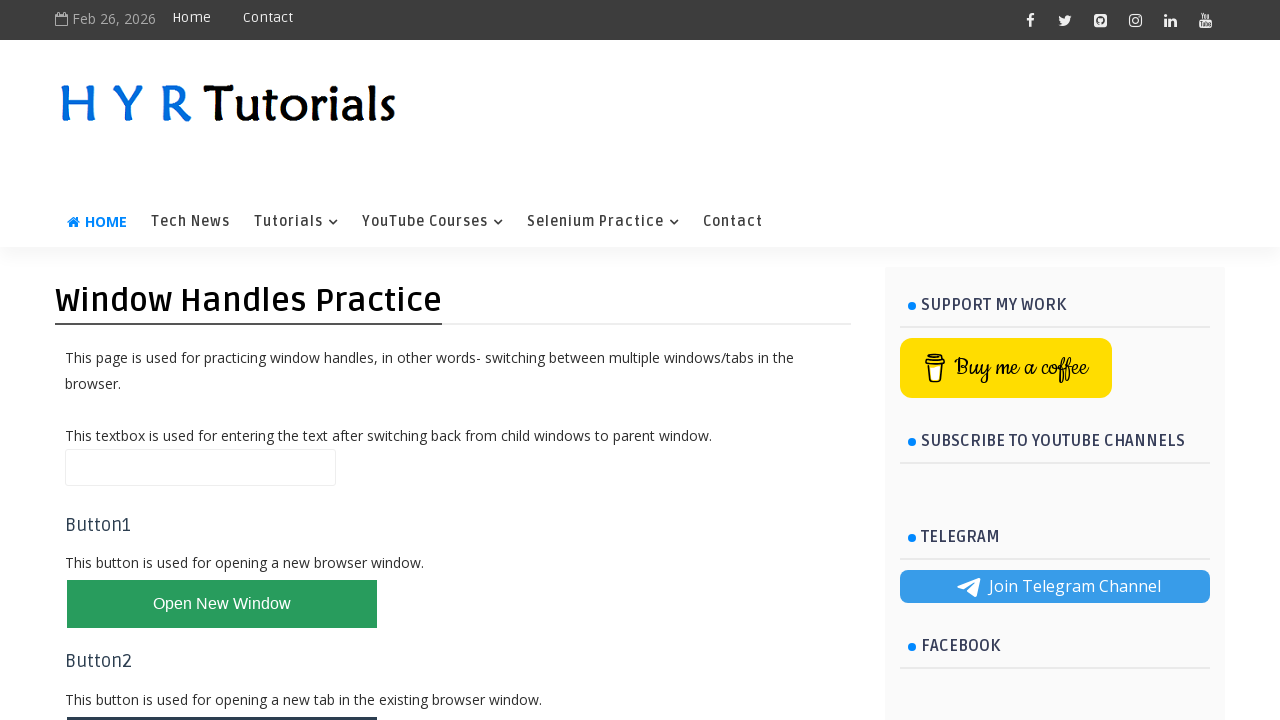

Waited for new window to open
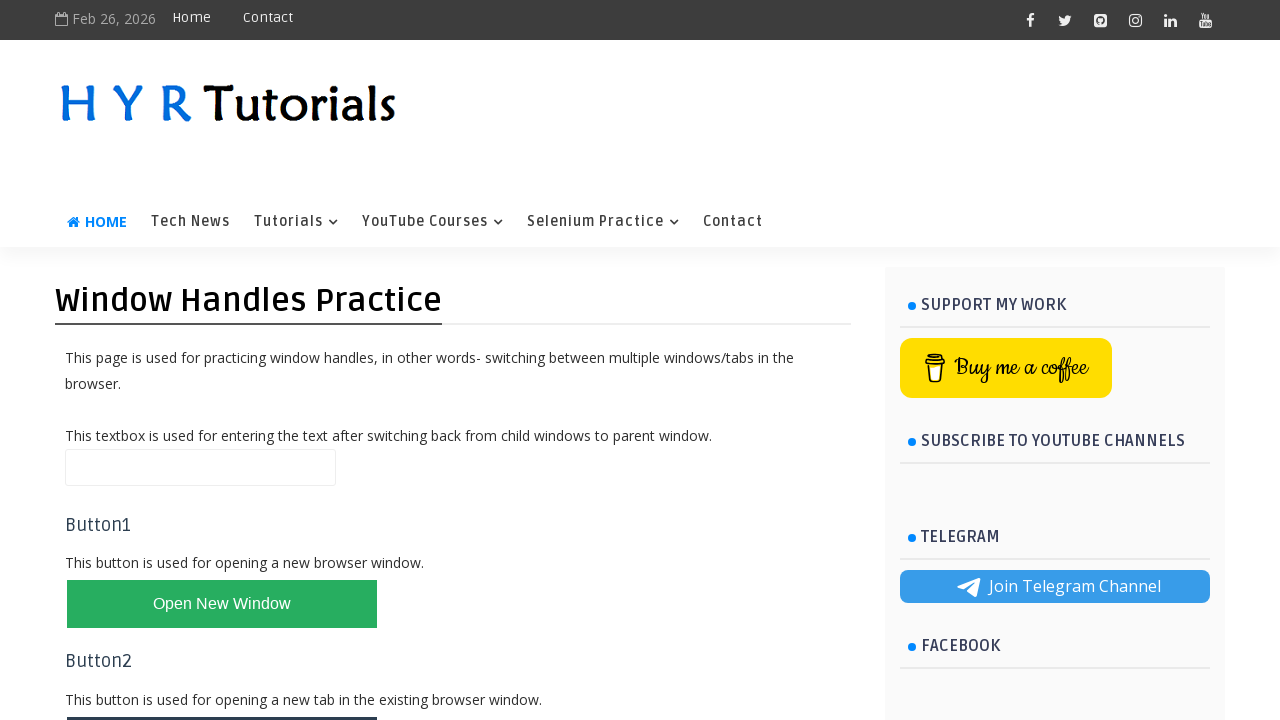

Retrieved all open pages/windows (2 total)
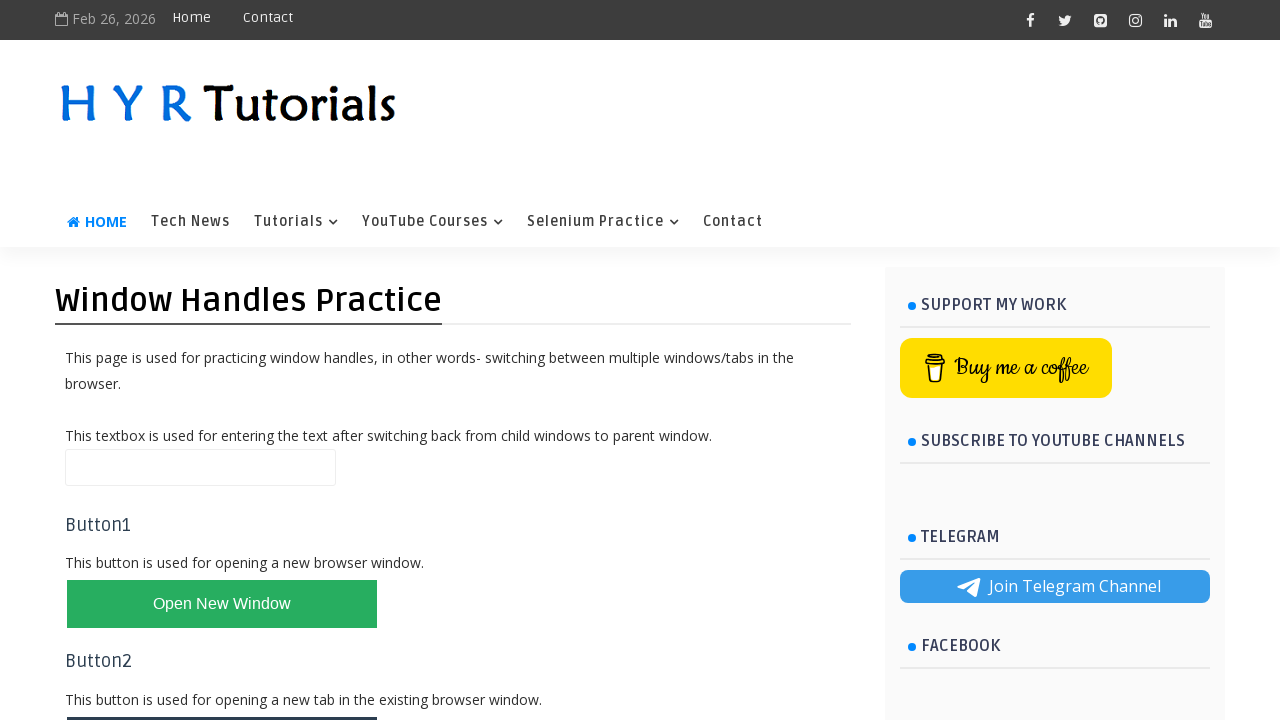

Switched to the new window
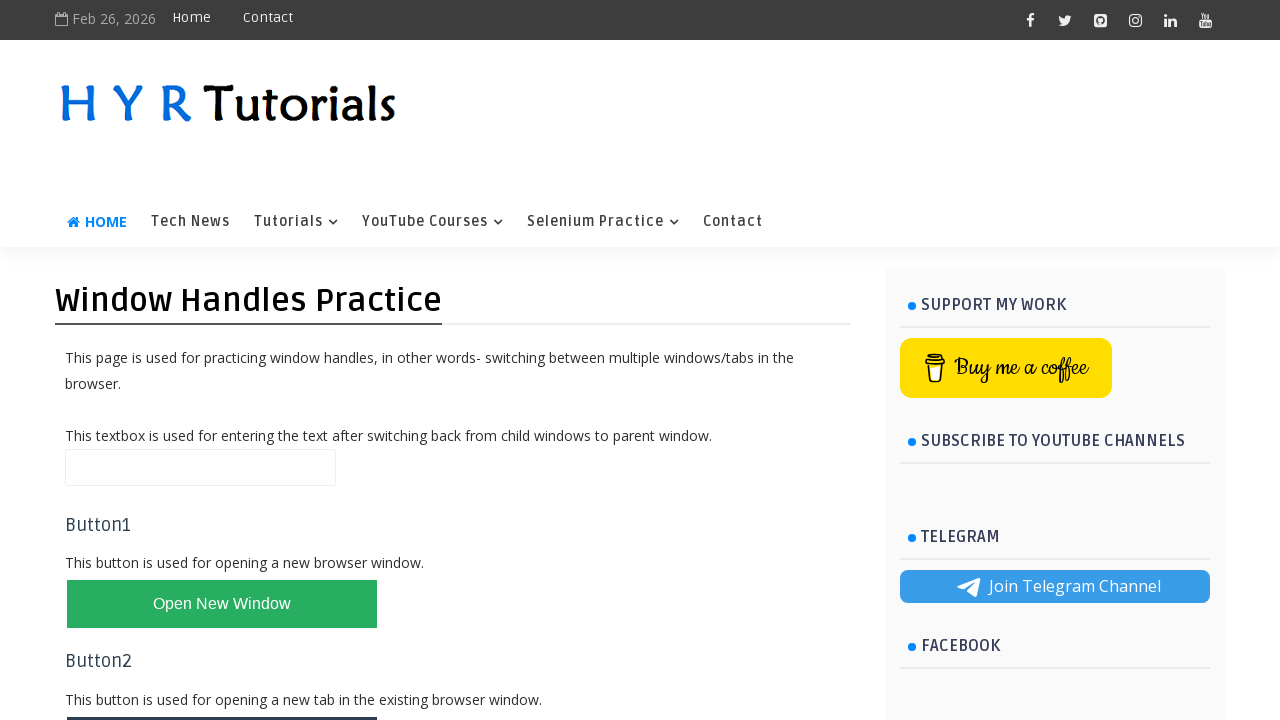

Closed the new window
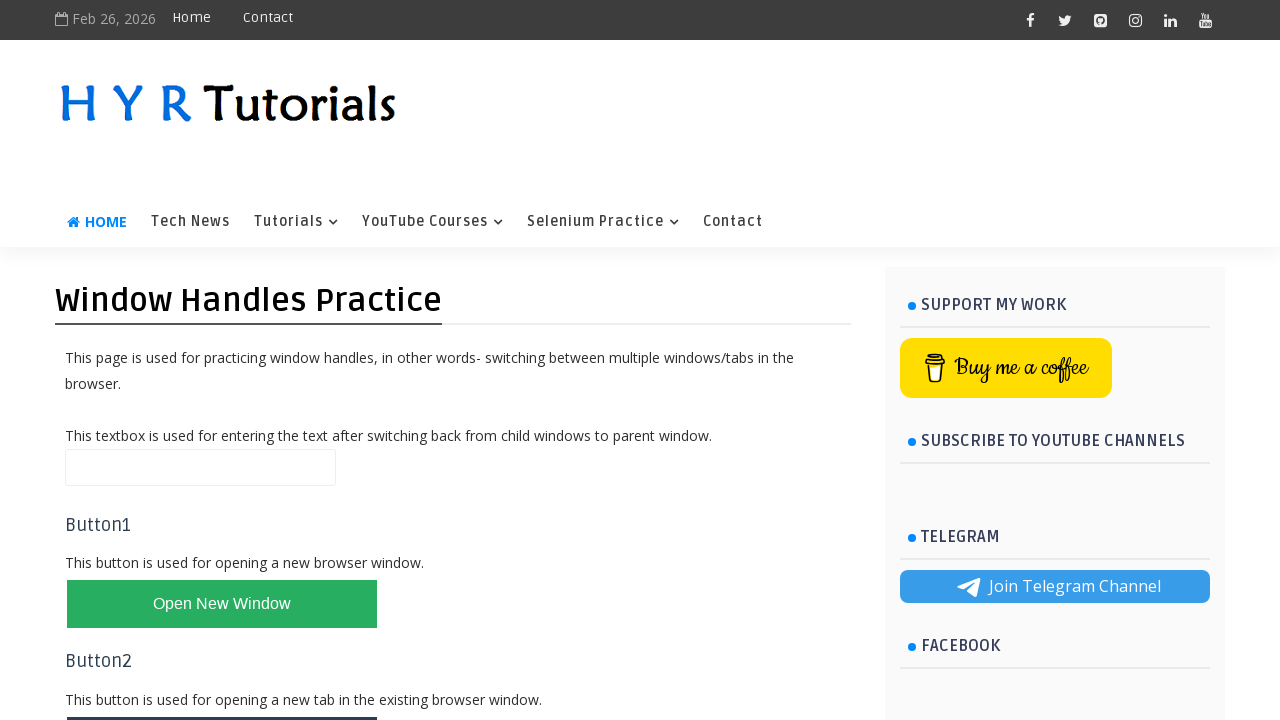

Clicked button to open new tab at (222, 696) on button#newTabBtn
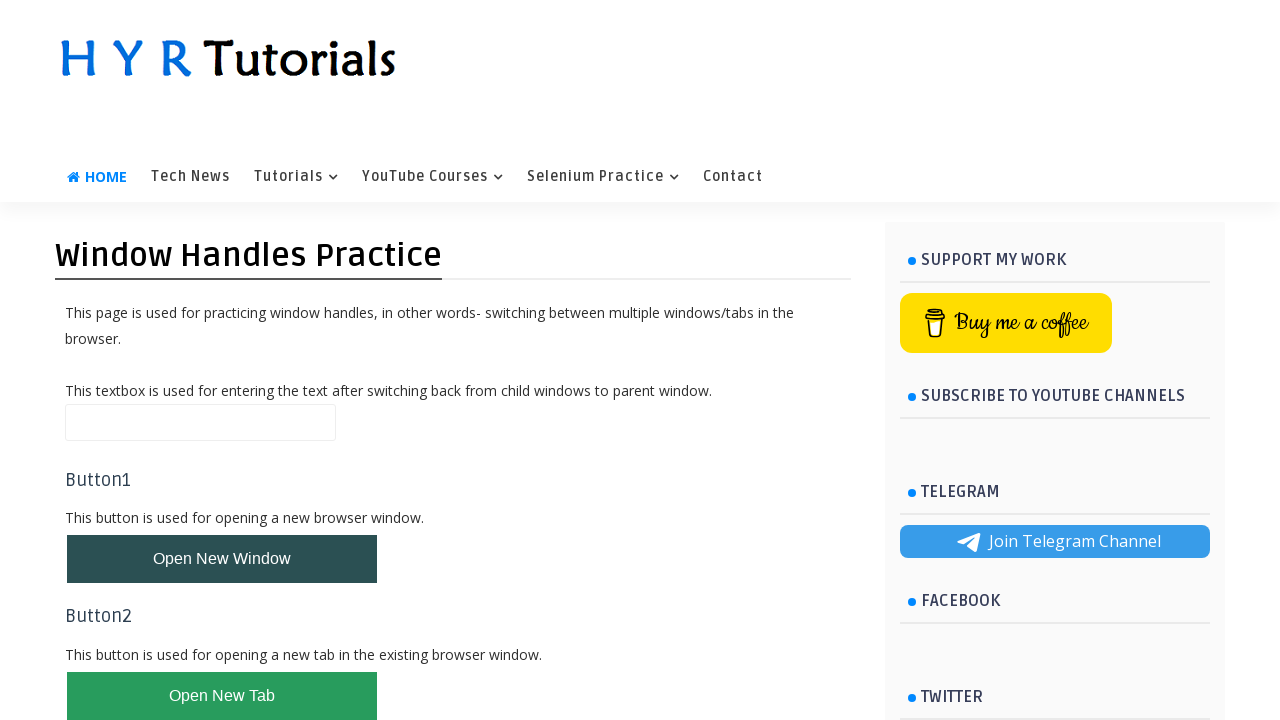

Waited for new tab to open
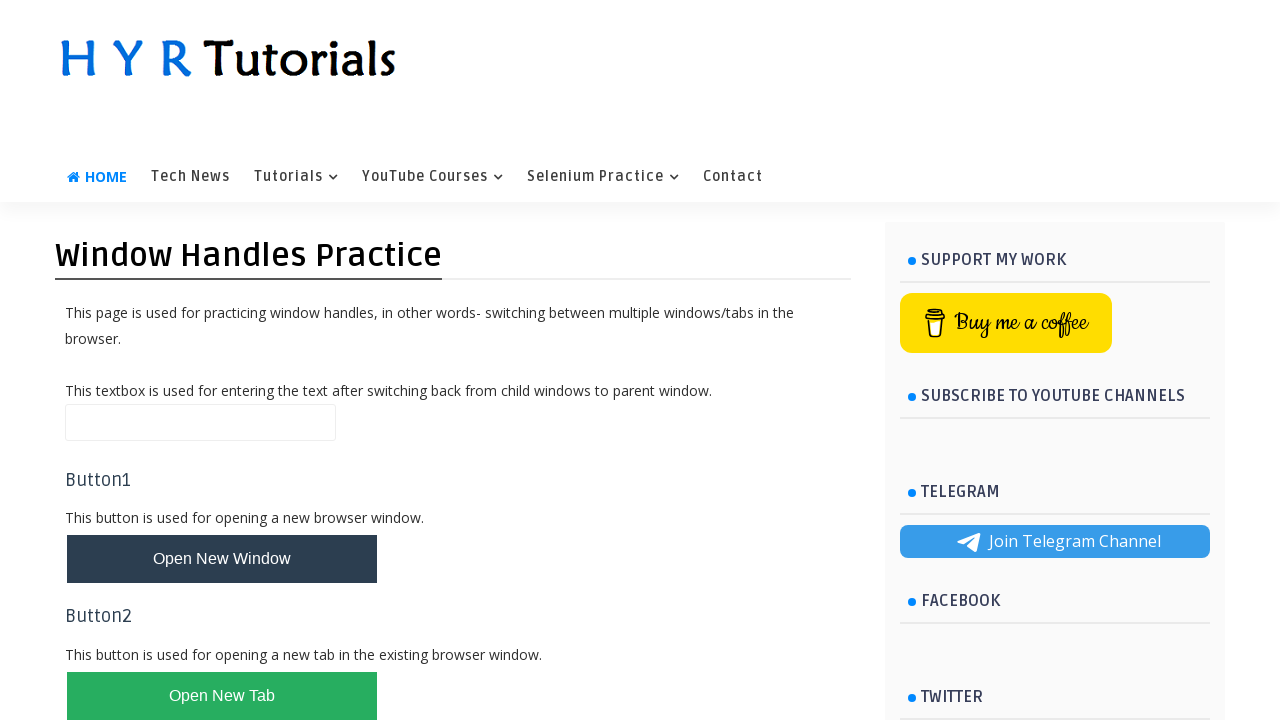

Retrieved all open pages/tabs (2 total)
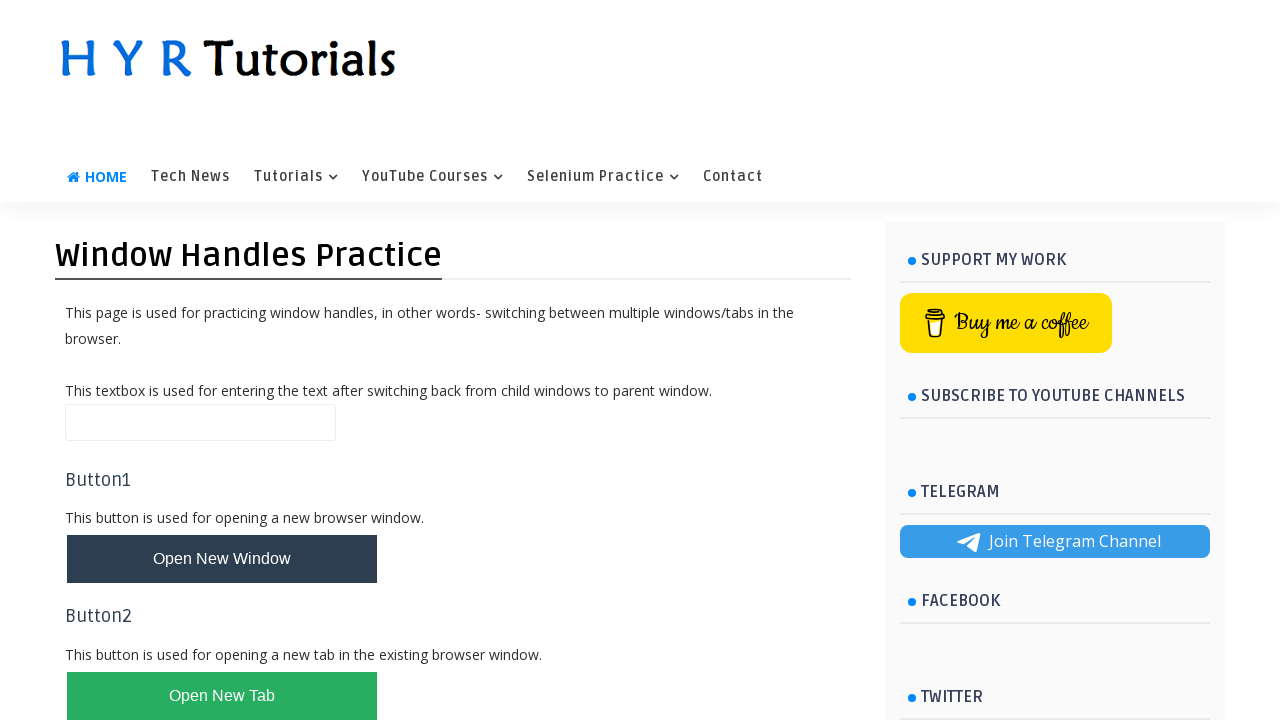

Switched to the new tab
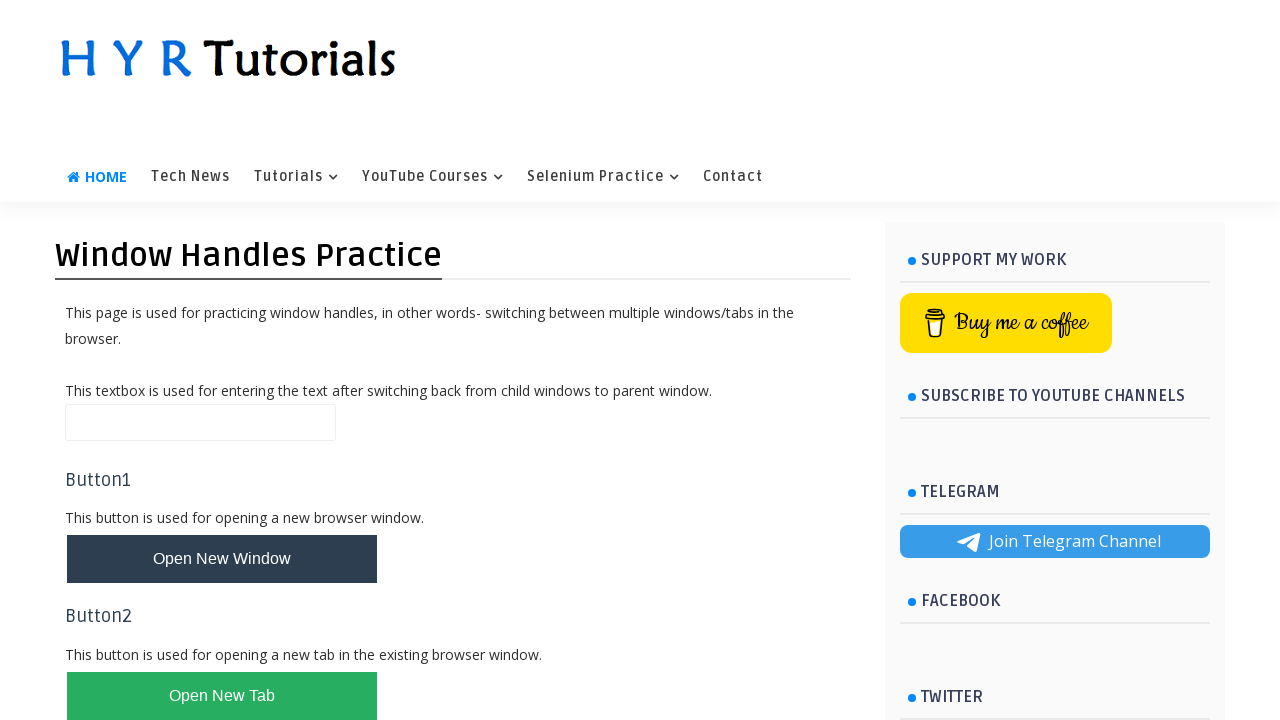

Closed the new tab
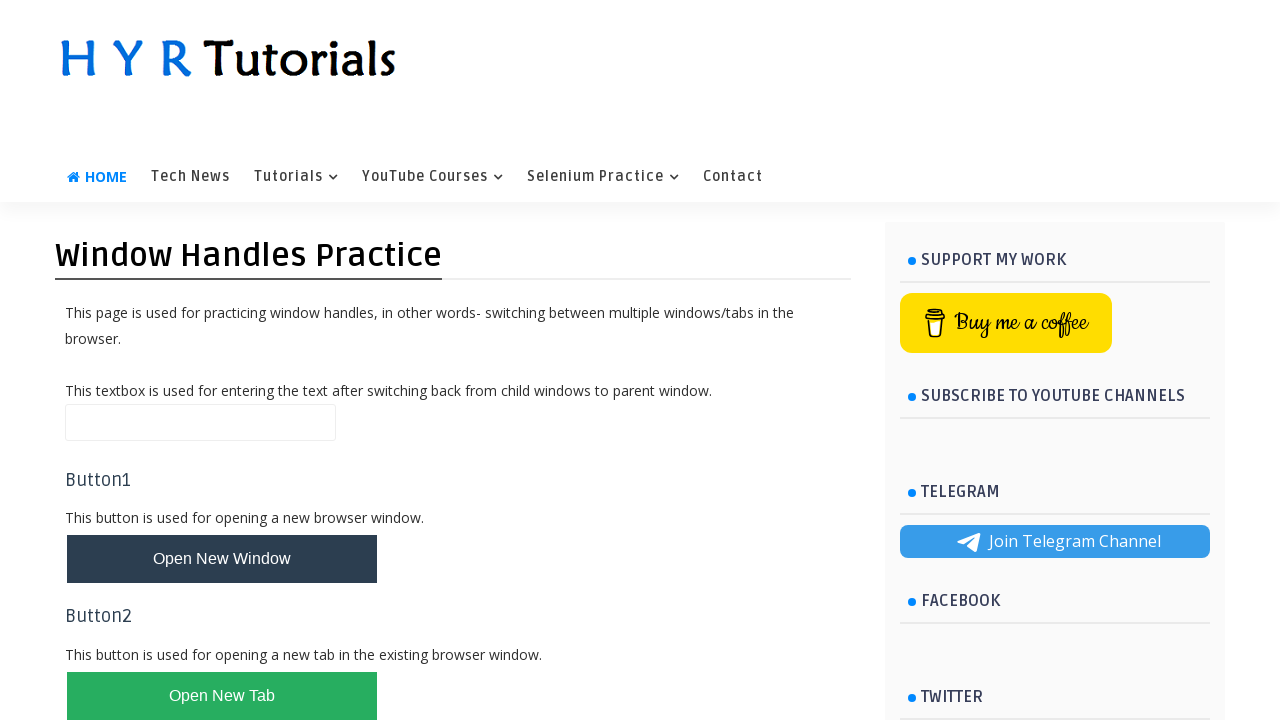

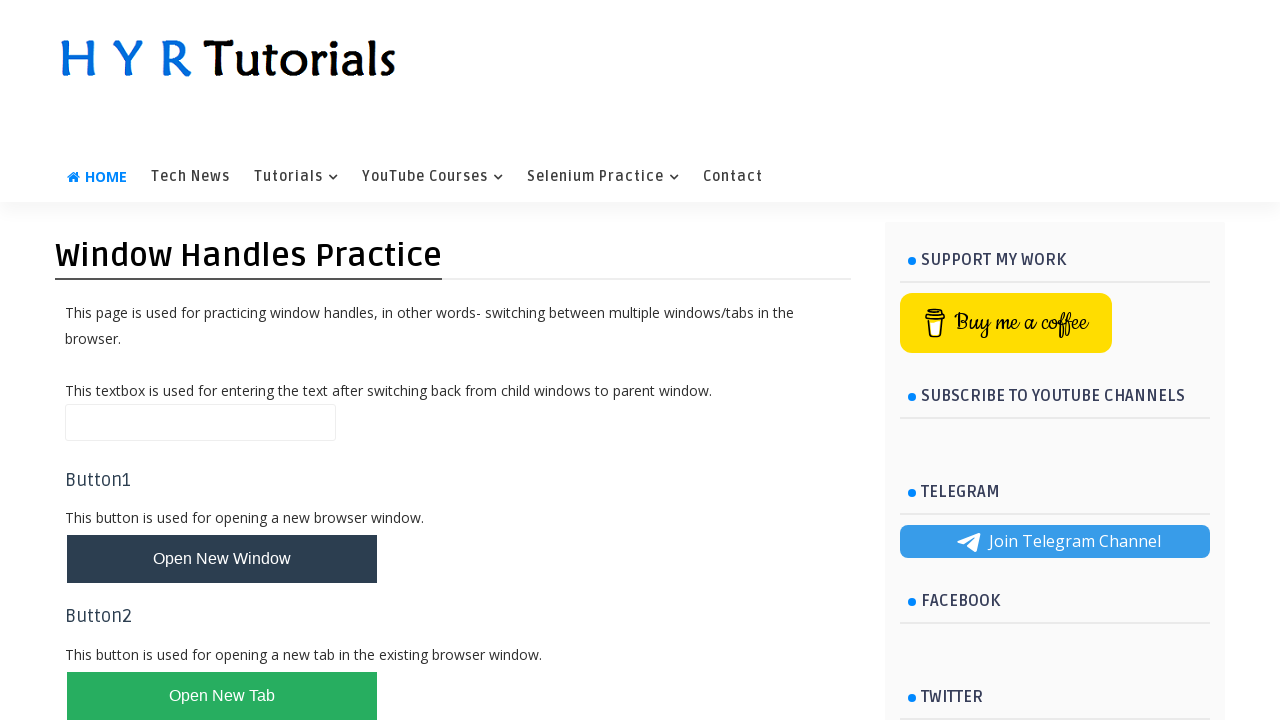